Scrolls to the transactions section and verifies the transaction count text is displayed correctly

Starting URL: https://blockstream.info/block/000000000000000000076c036ff5119e5a5a74df77abf64203473364509f7732

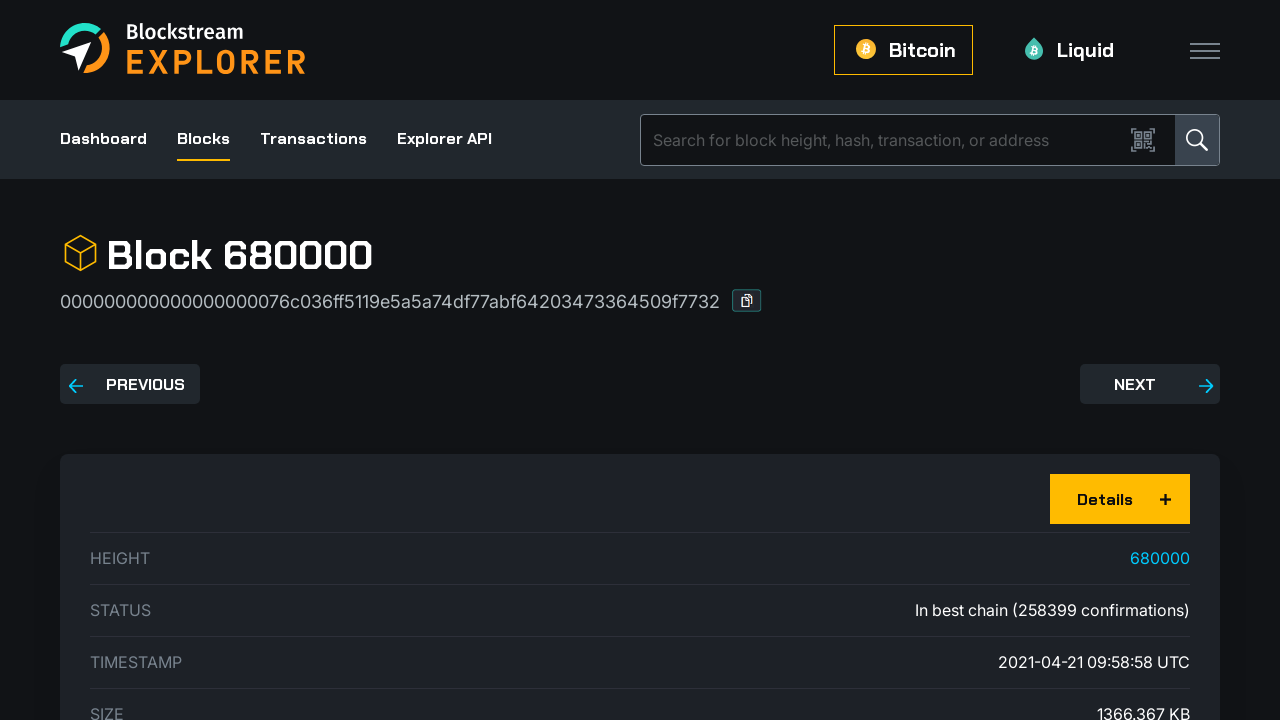

Located the transactions section element
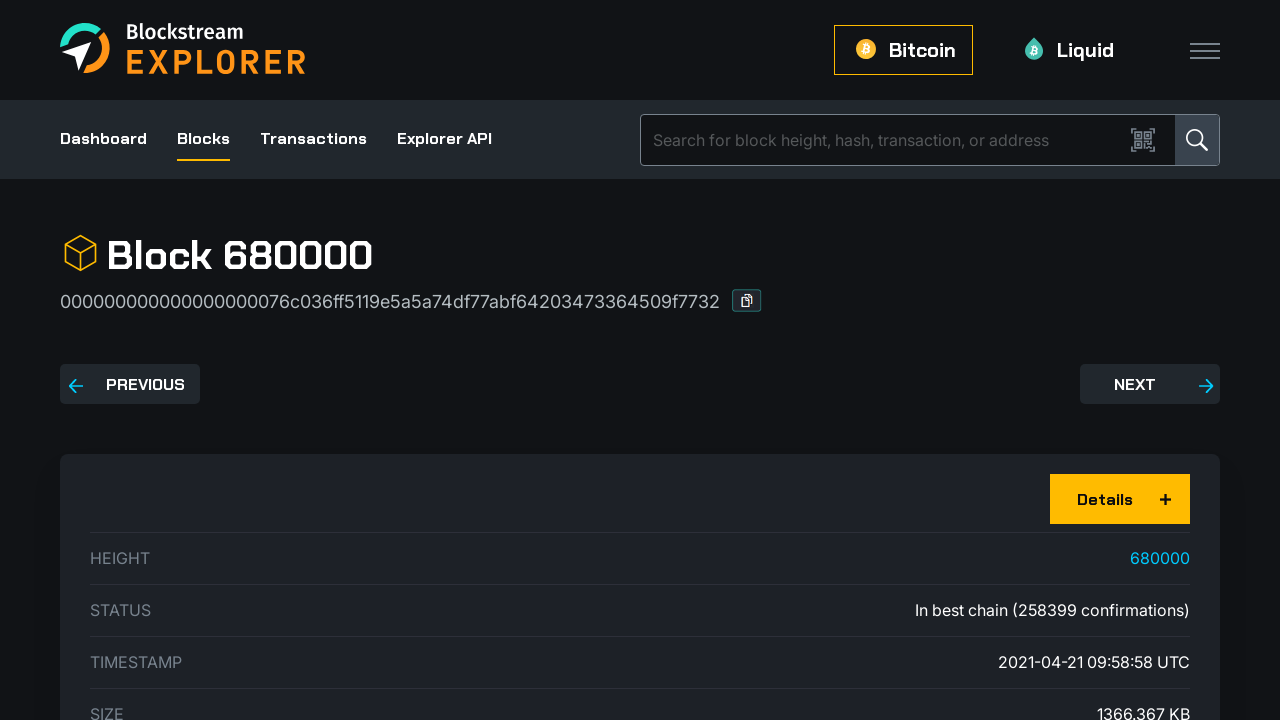

Scrolled to the transactions section
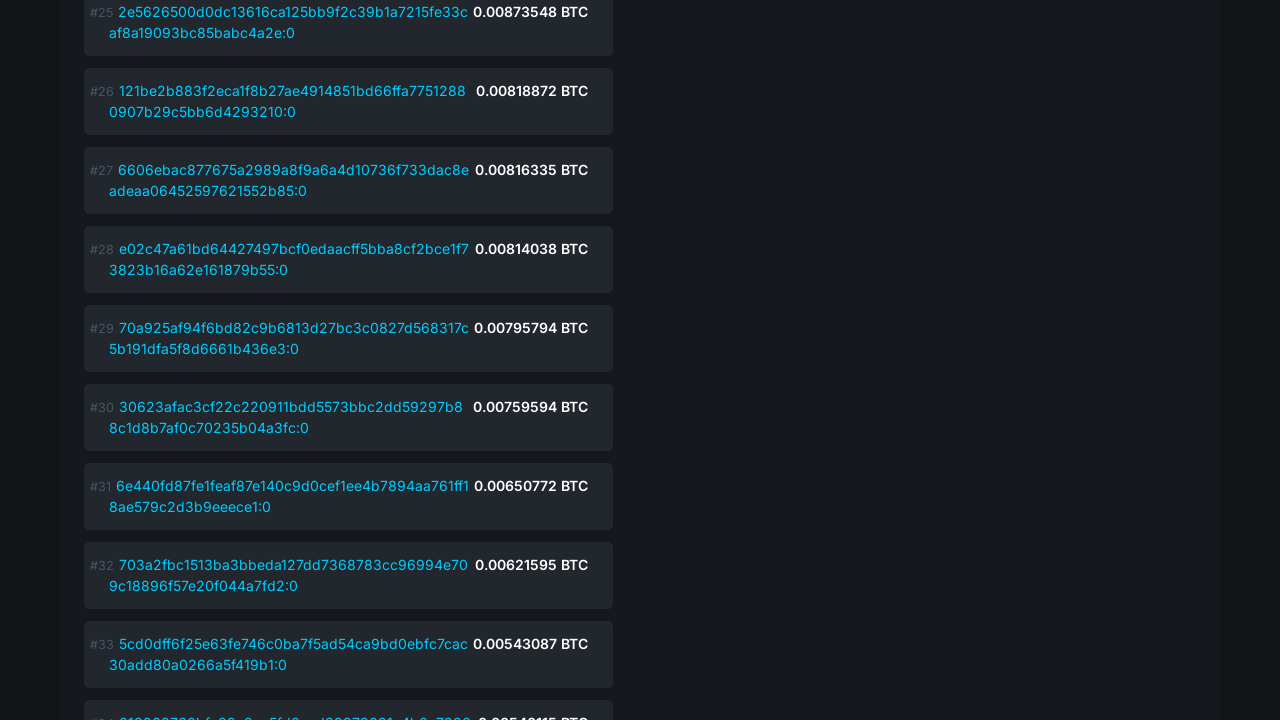

Retrieved transaction count text from title element
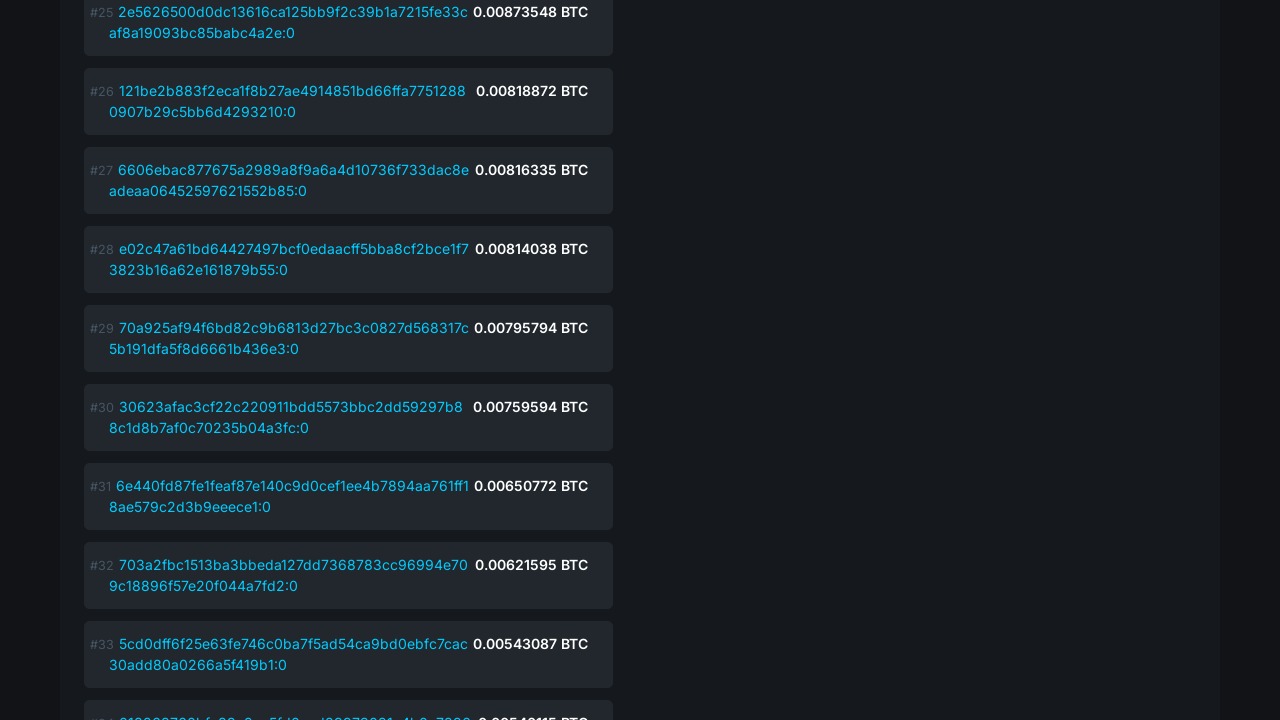

Verified transaction count text displays correctly: '25 of 2875 Transactions'
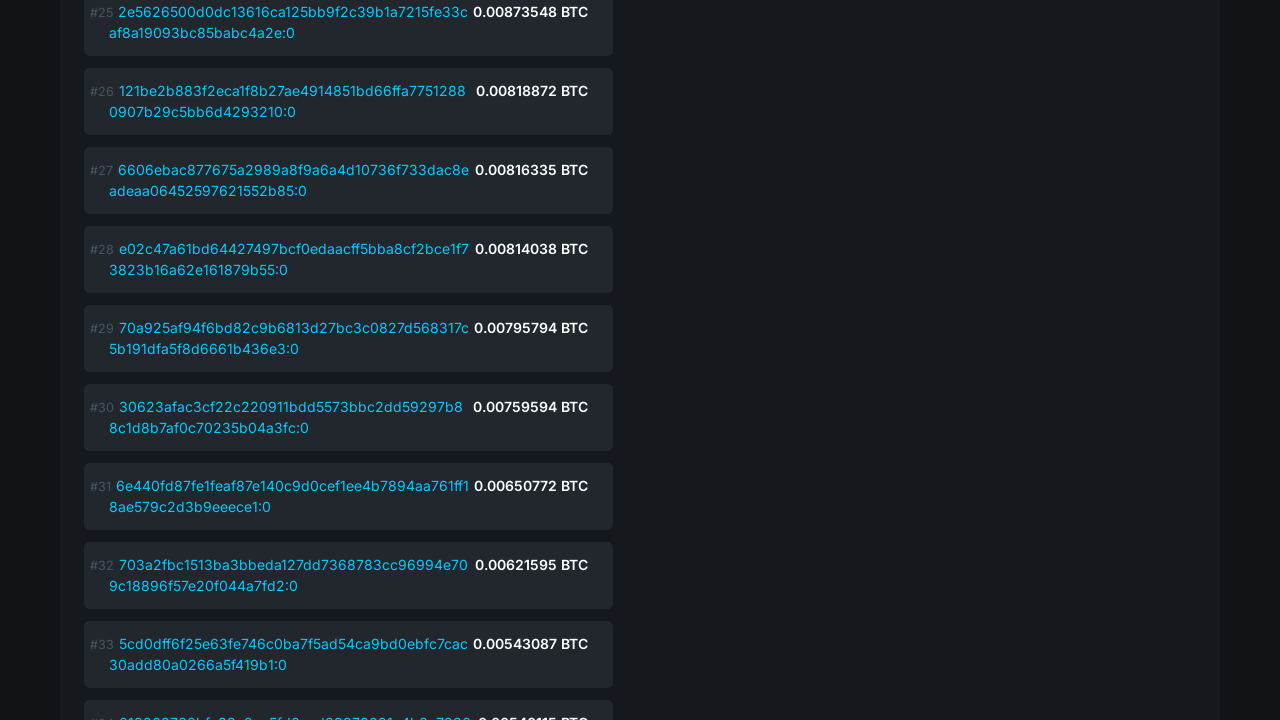

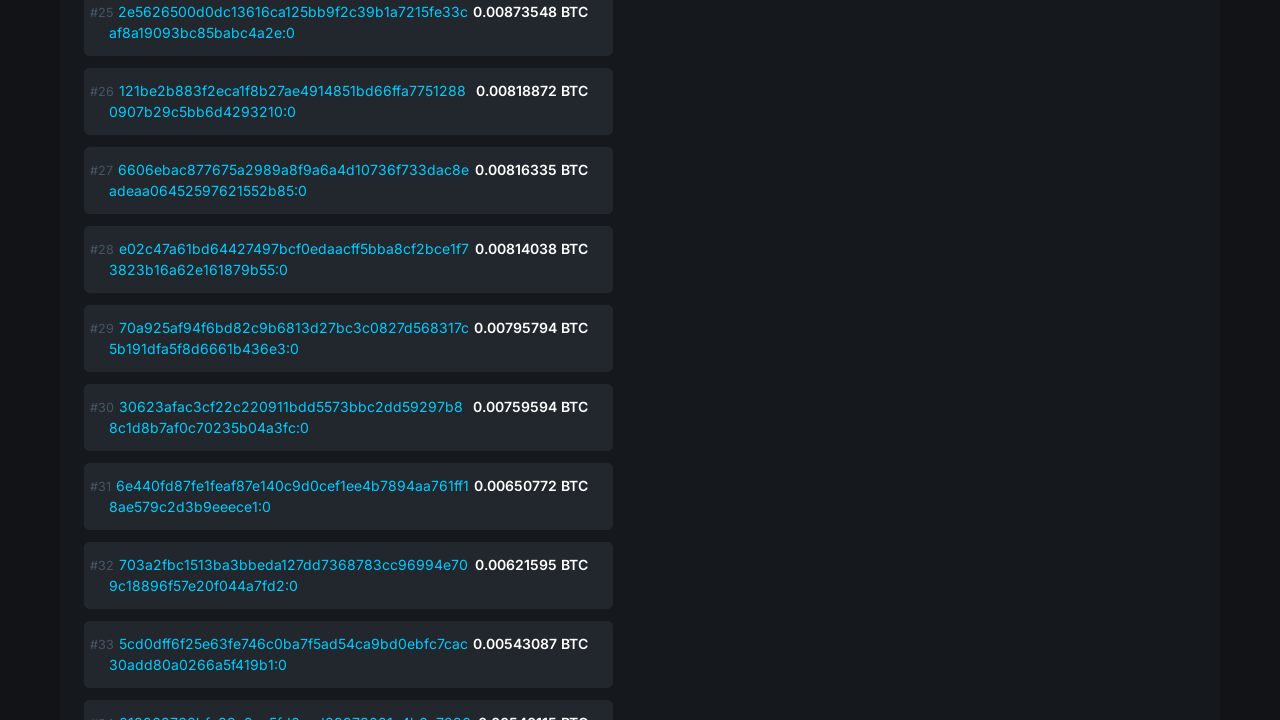